Tests the 12306 China railway ticket booking search by filling in departure station (Nanjing South), destination station (Hangzhou East), selecting a departure time range, and clicking a date option to search for available trains.

Starting URL: https://kyfw.12306.cn/otn/leftTicket/init

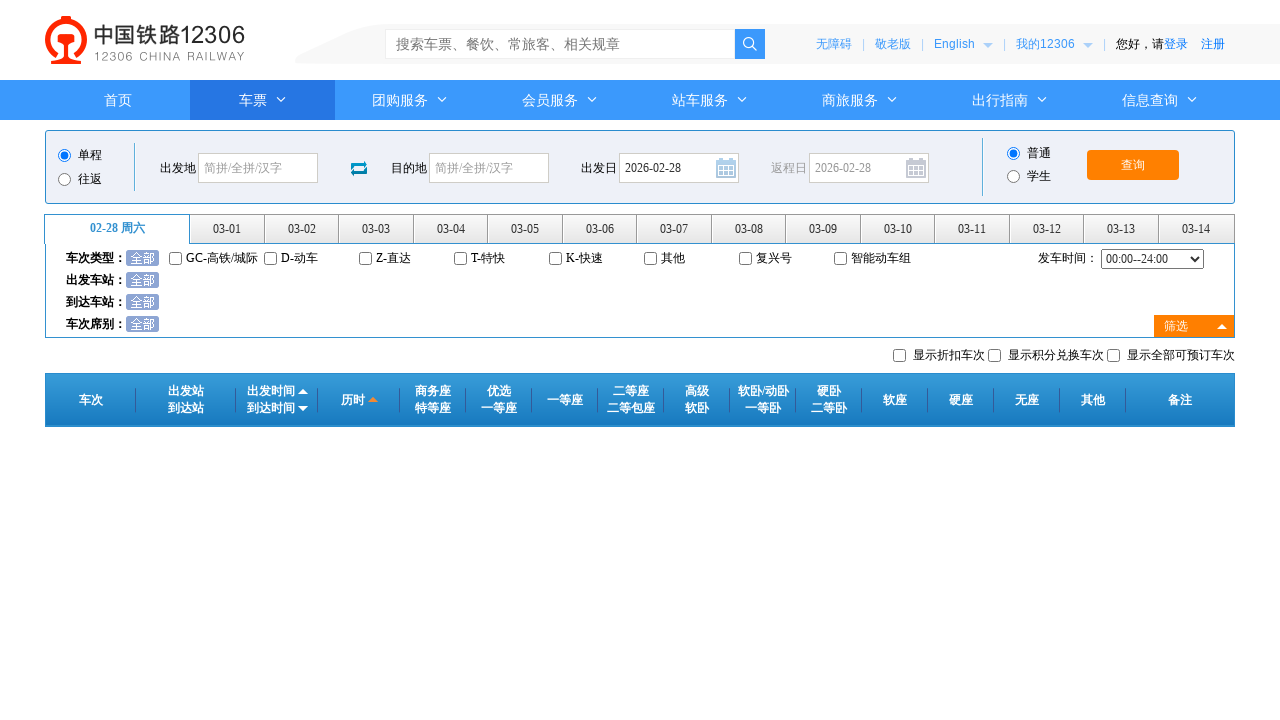

Clicked on departure station field at (258, 168) on #fromStationText
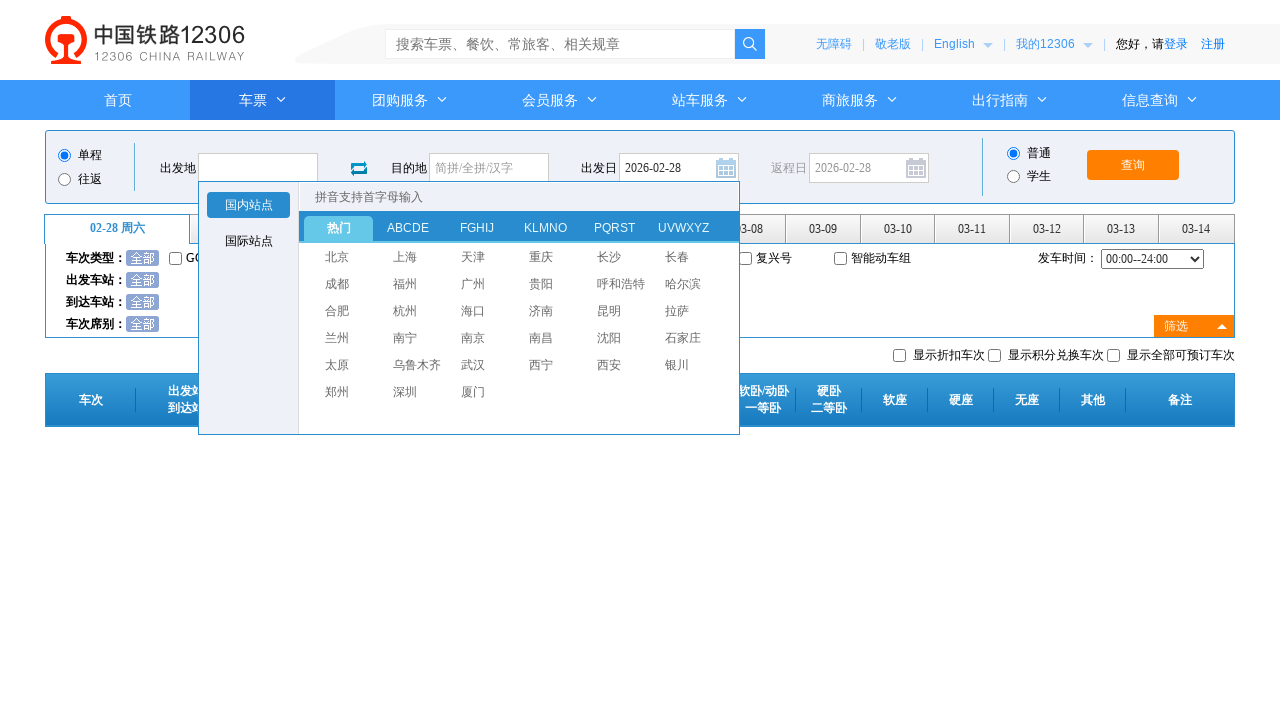

Filled departure station field with 'Nanjing South' (南京南) on #fromStationText
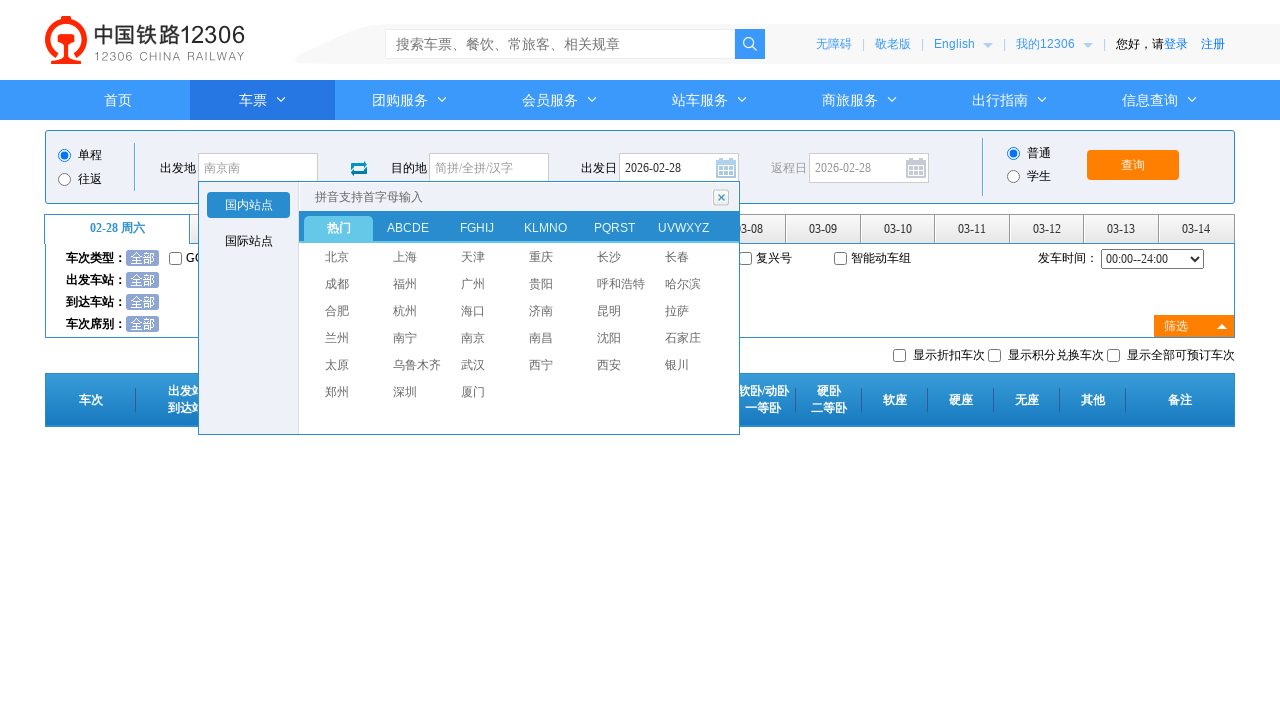

Pressed Enter to confirm departure station
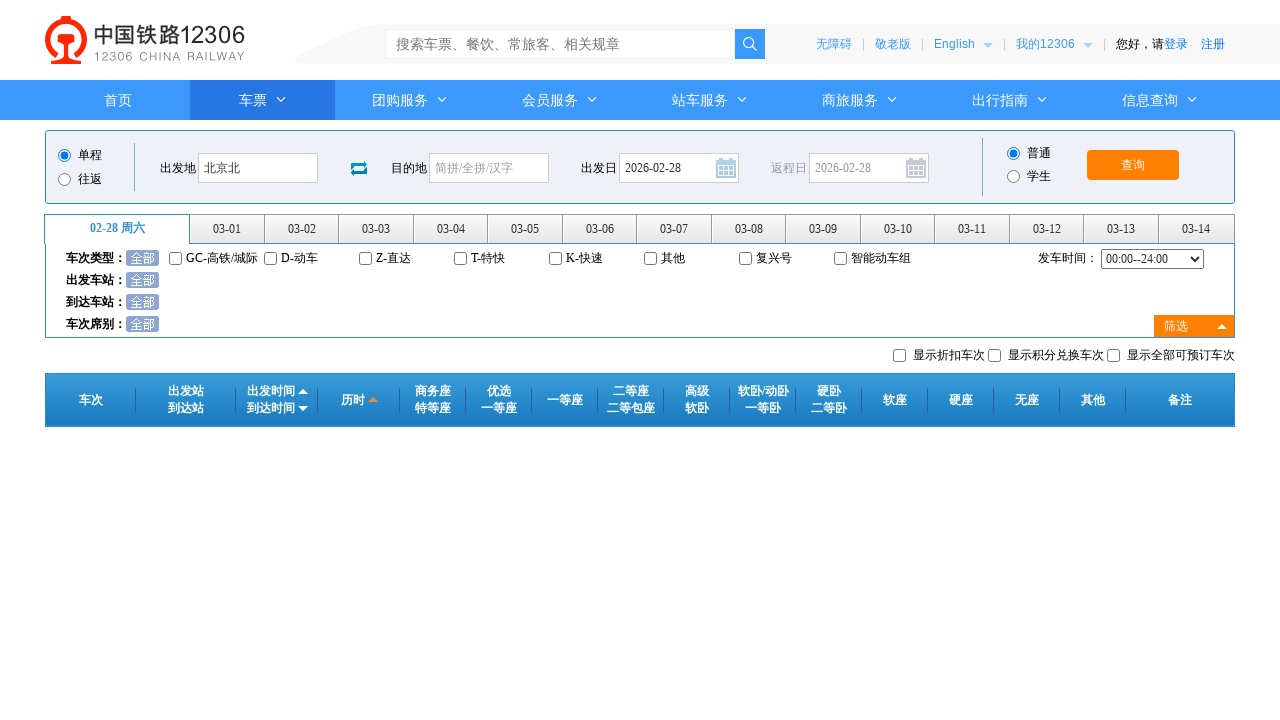

Clicked on destination station field at (489, 168) on #toStationText
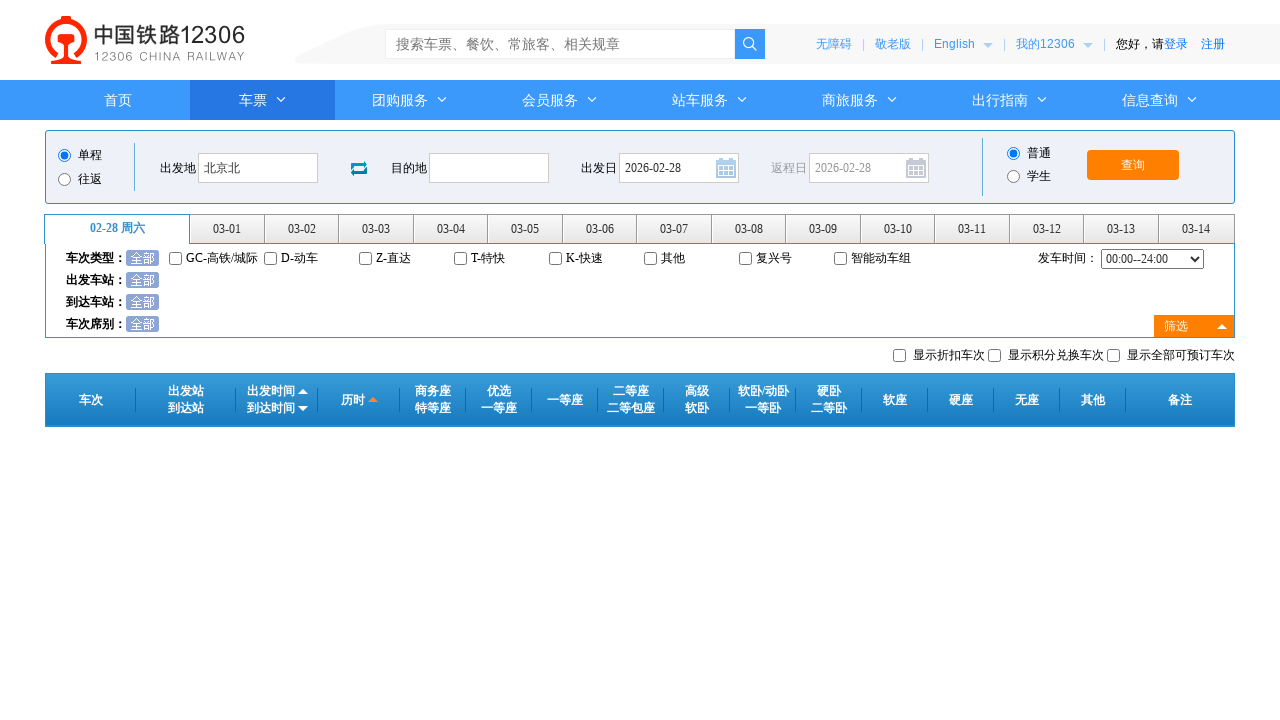

Filled destination station field with 'Hangzhou East' (杭州东) on #toStationText
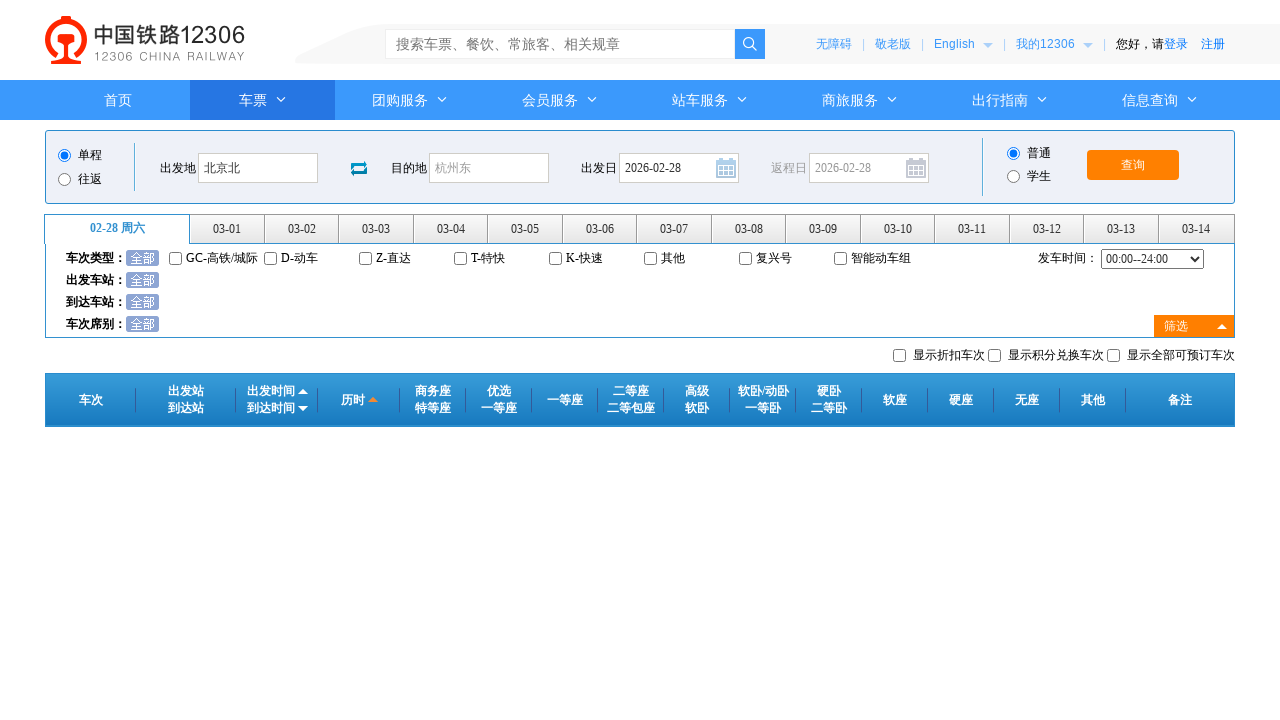

Pressed Enter to confirm destination station
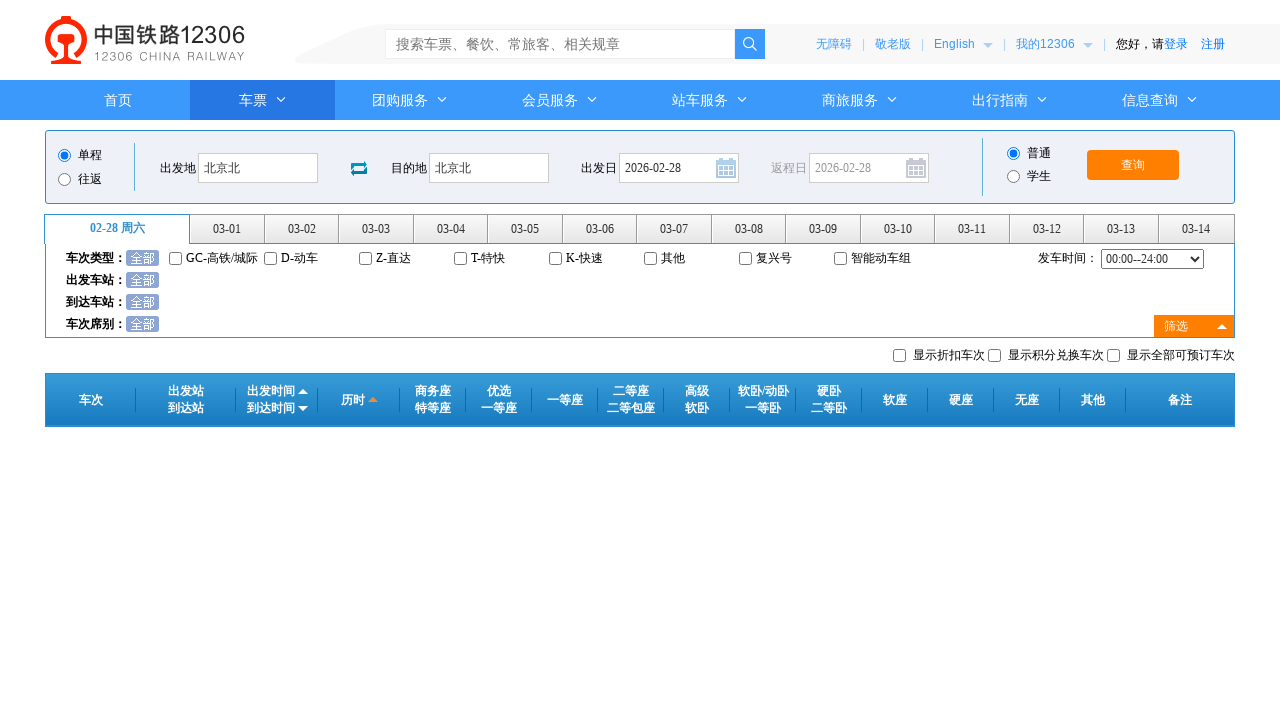

Selected departure time range '06:00--12:00' on #cc_start_time
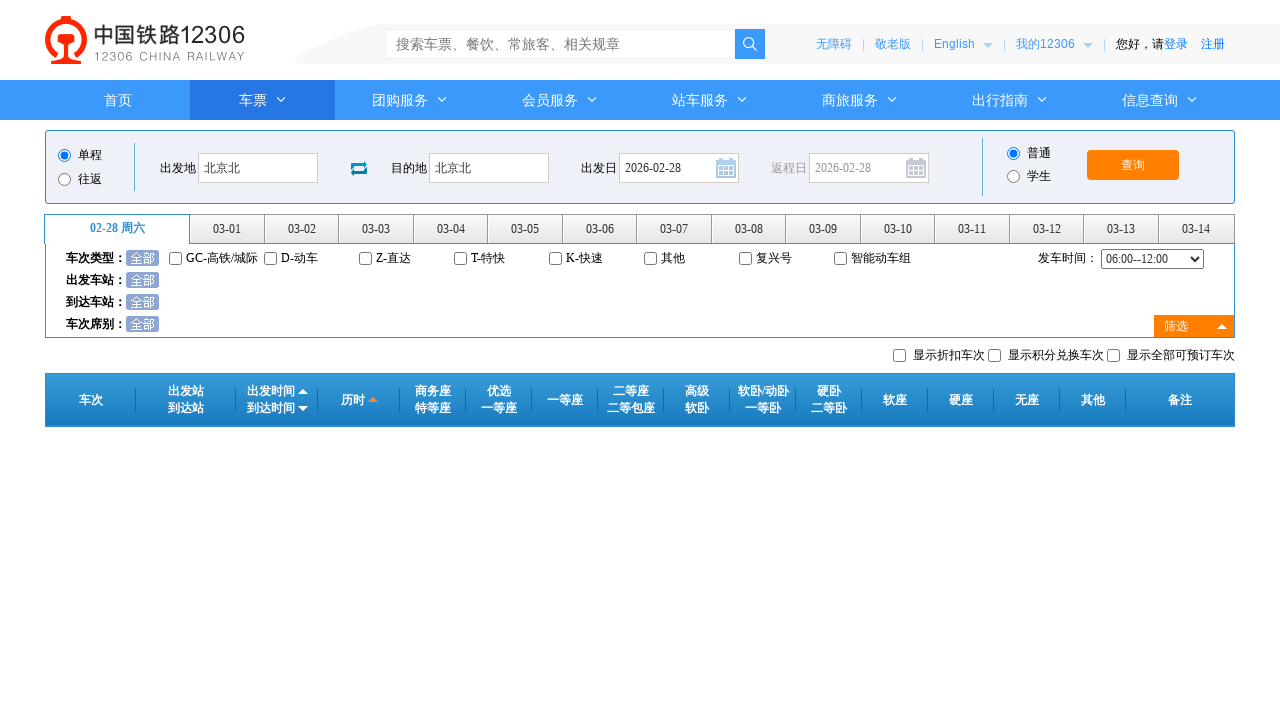

Clicked on the second day as departure date at (228, 229) on #date_range > ul > li:nth-child(2)
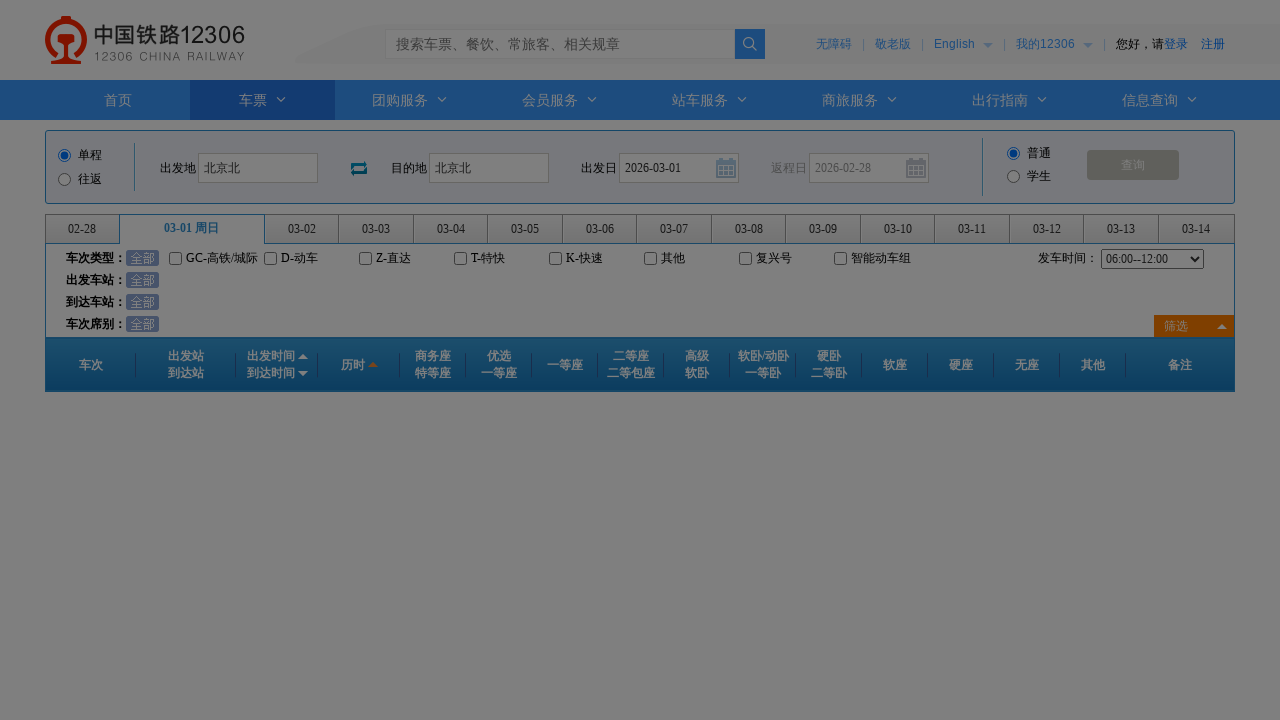

Train results loaded successfully
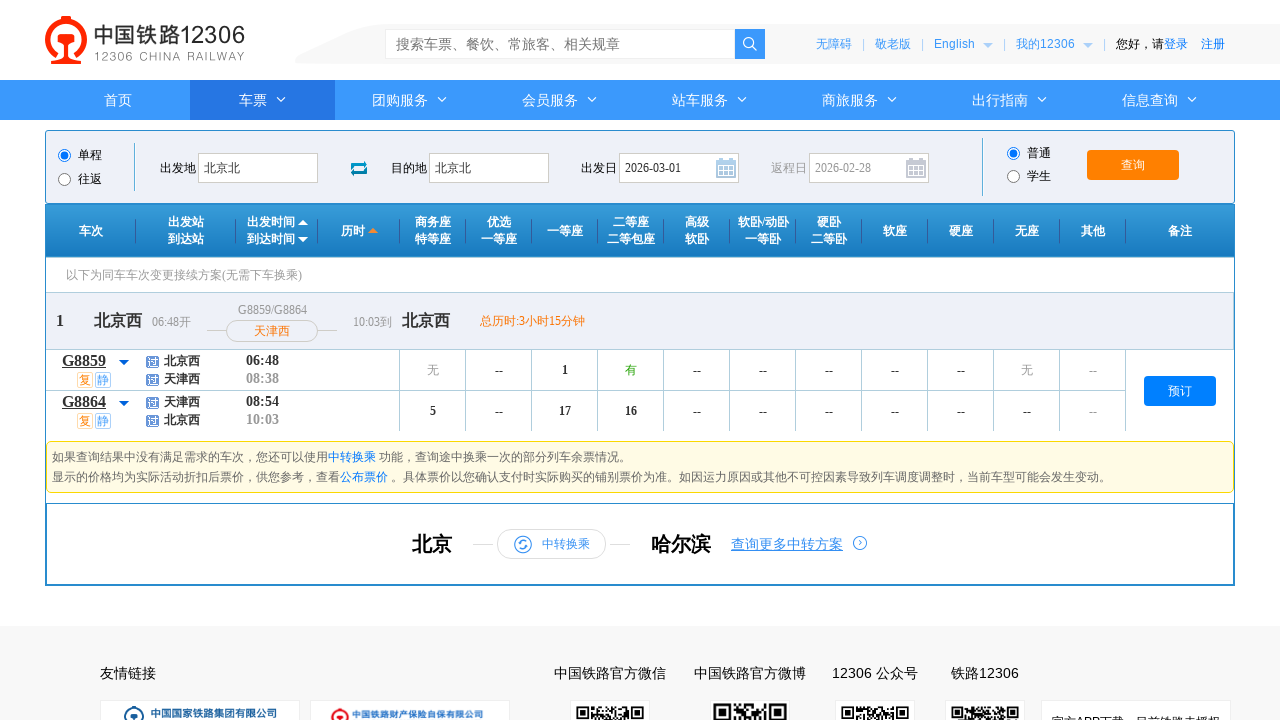

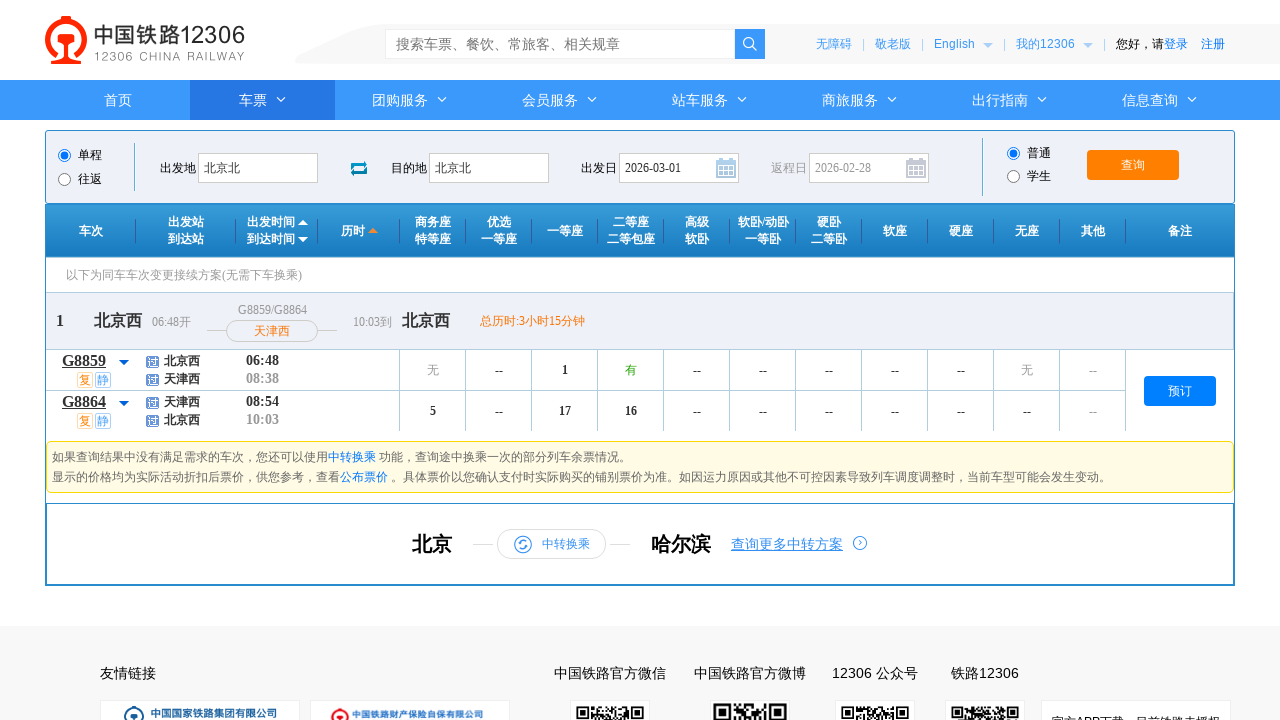